Navigates to Jawa 42 Bobber motorcycle product page

Starting URL: https://www.jawamotorcycles.com/motorcycles/42-bobber

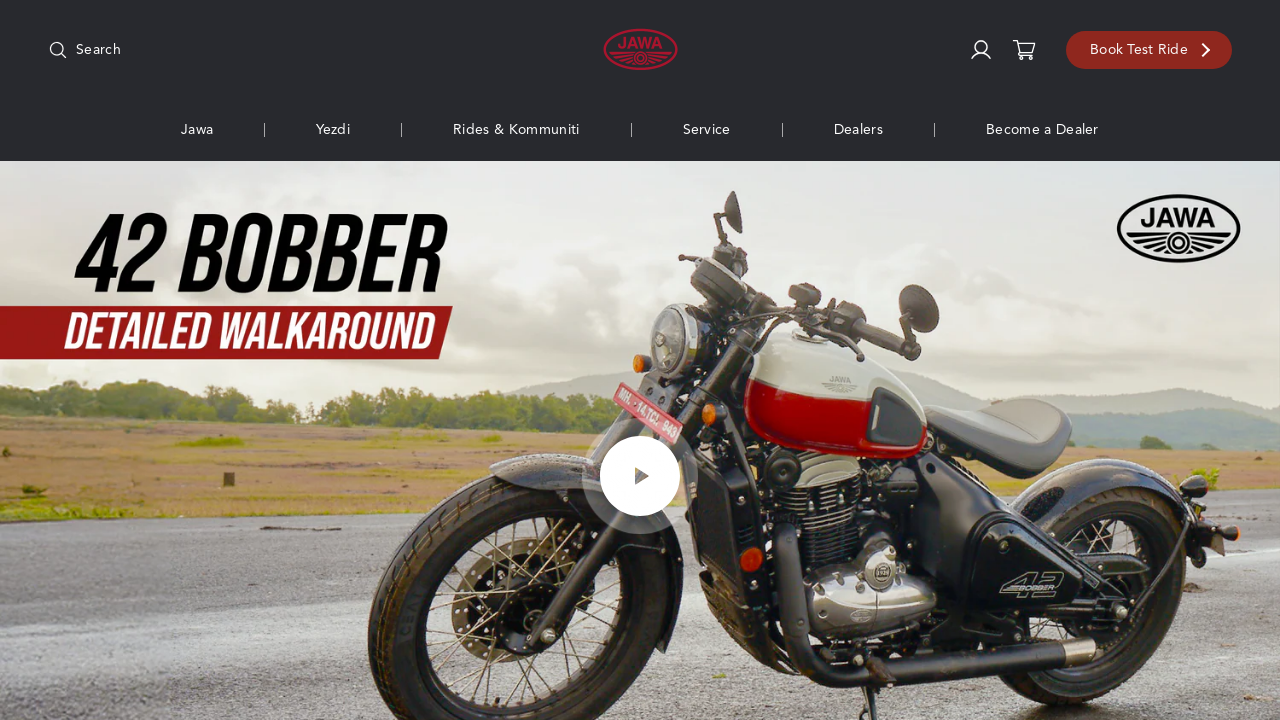

Waited for Jawa 42 Bobber product page to load (domcontentloaded state)
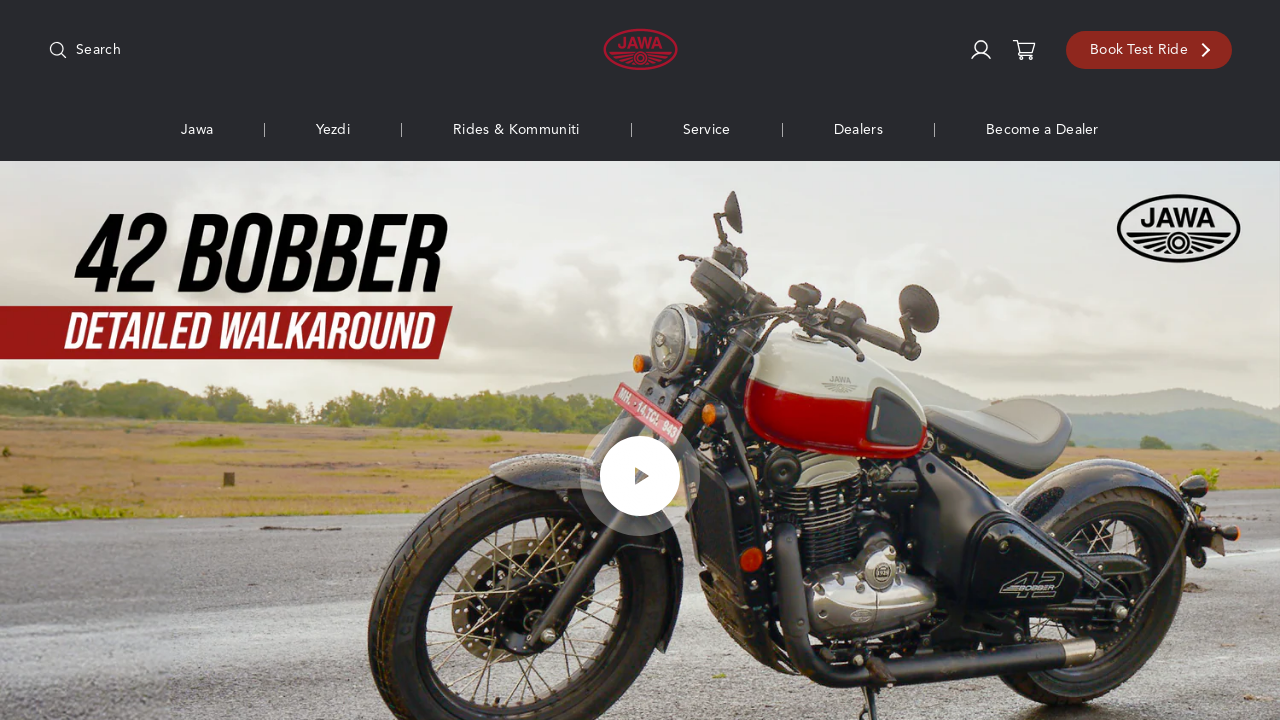

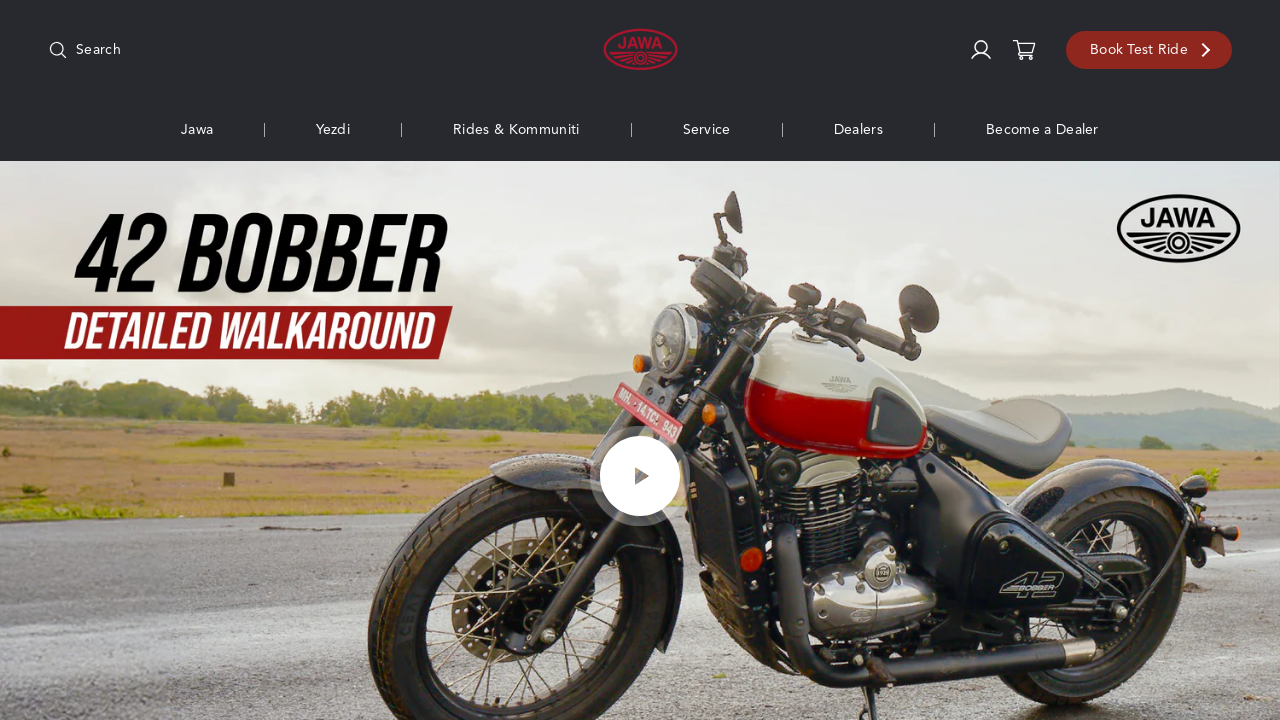